Tests triggering an AJAX request and waiting for the success message to appear

Starting URL: http://www.uitestingplayground.com/

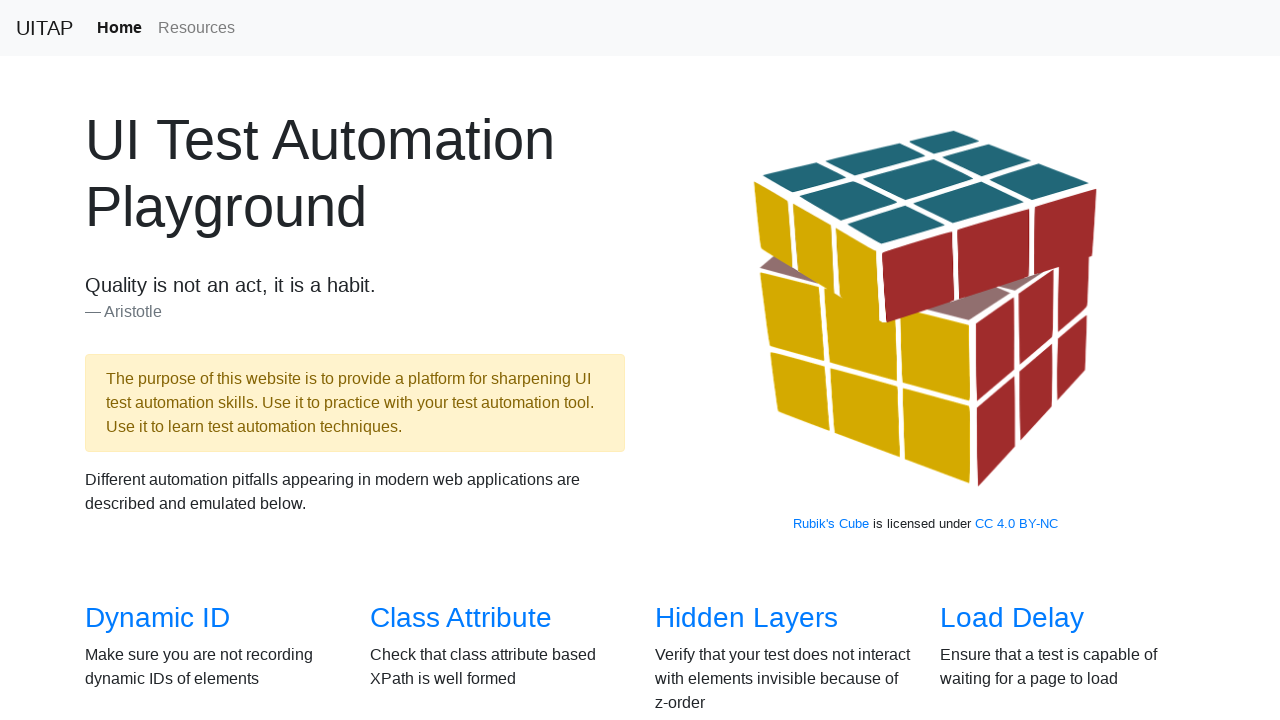

Clicked on AJAX Data menu item at (154, 360) on a[href='/ajax']
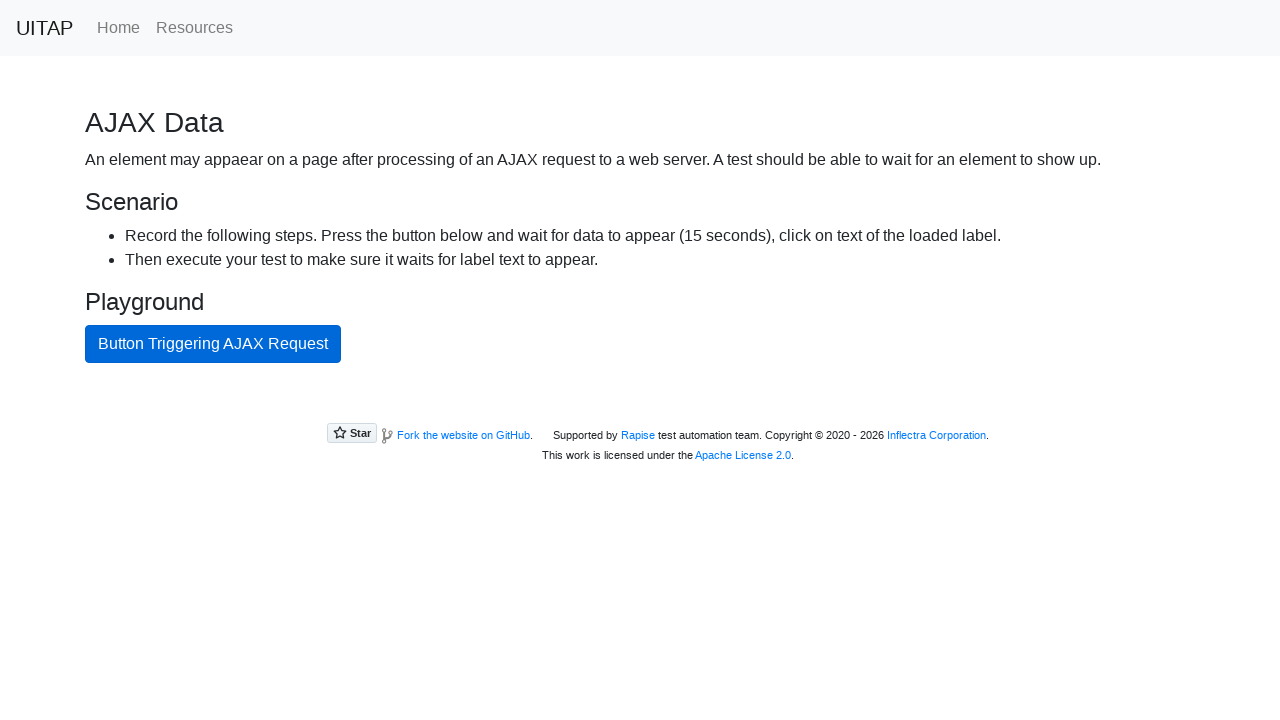

Clicked the AJAX button to trigger request at (213, 344) on #ajaxButton
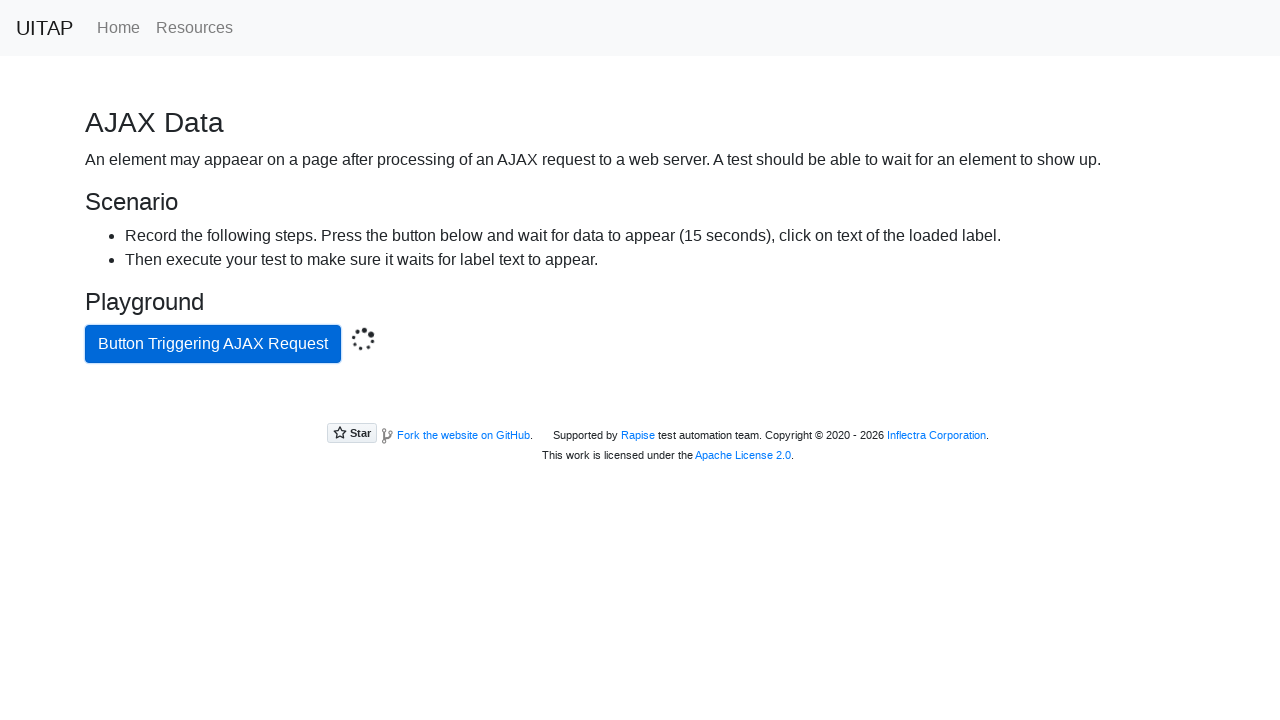

AJAX success message appeared
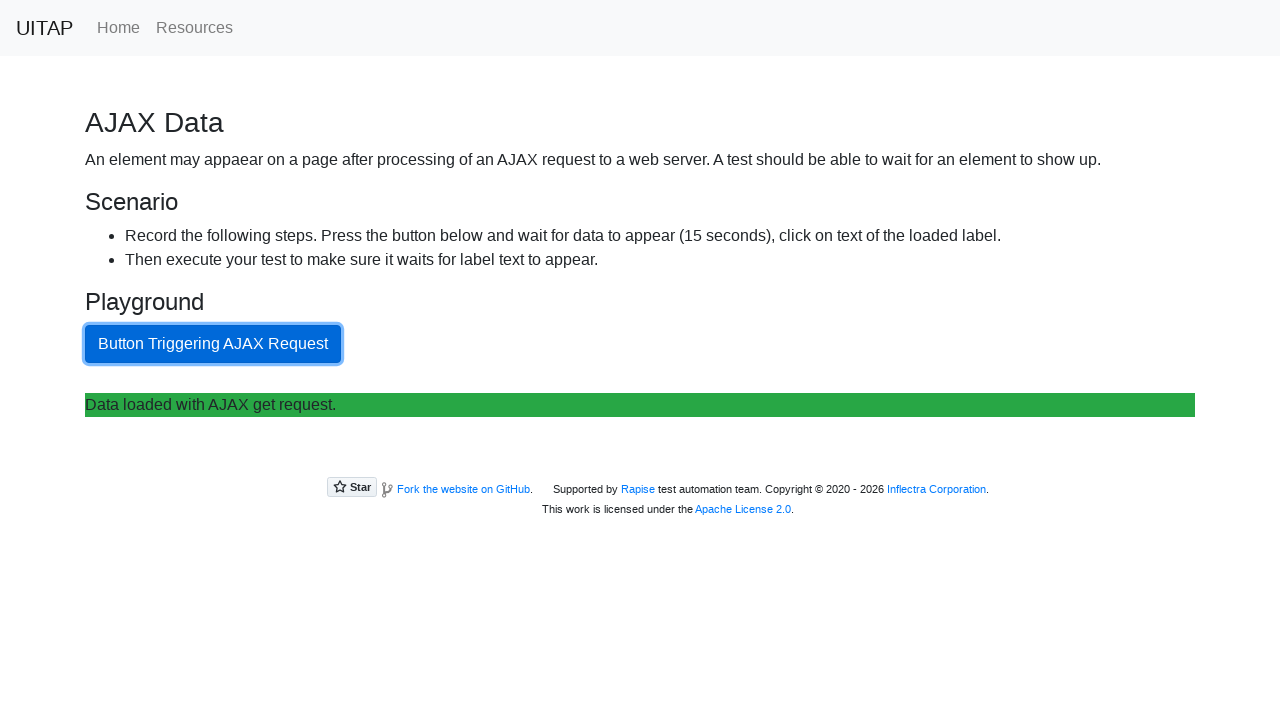

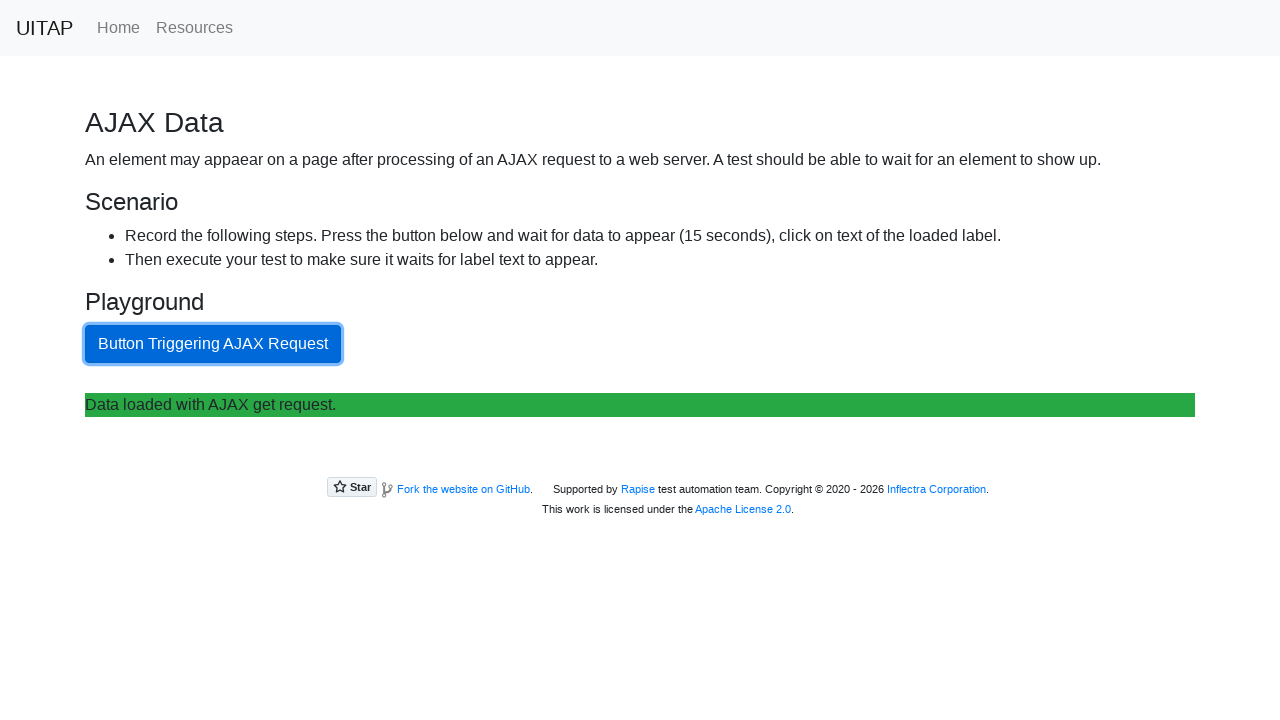